Tests the Enable button functionality by clicking it and verifying the text input becomes enabled

Starting URL: http://the-internet.herokuapp.com/dynamic_controls

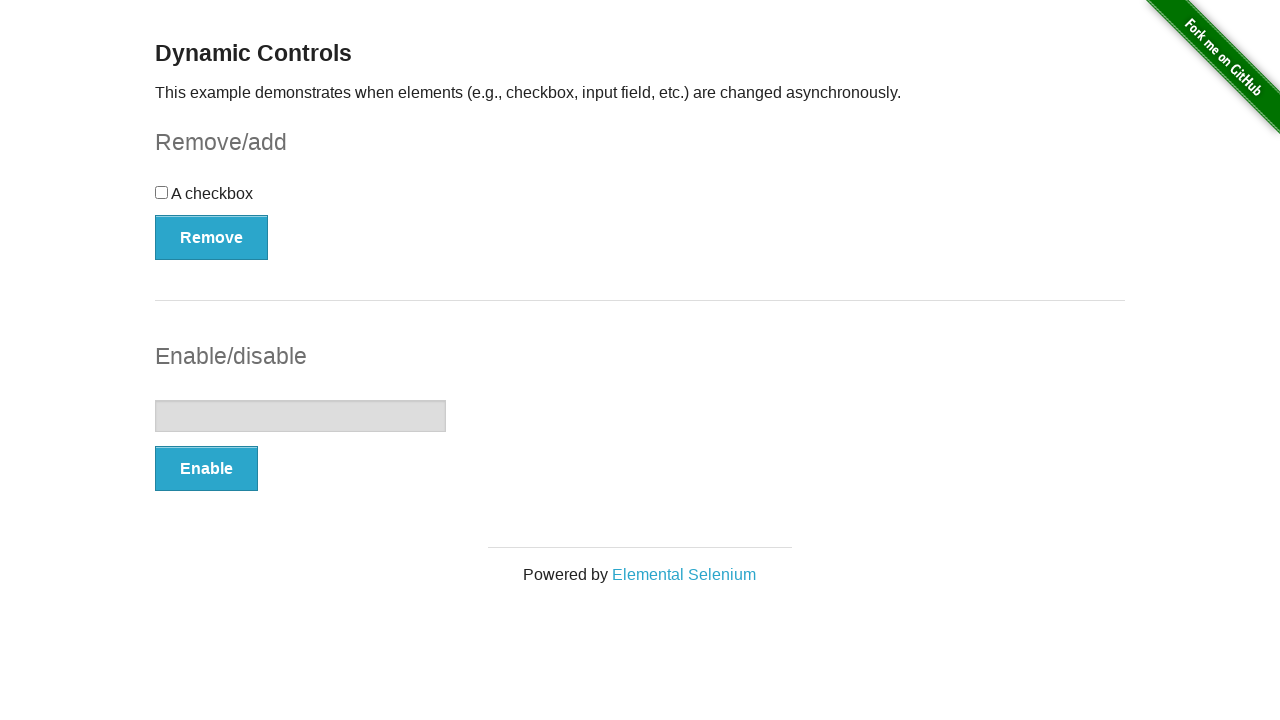

Located the text input element
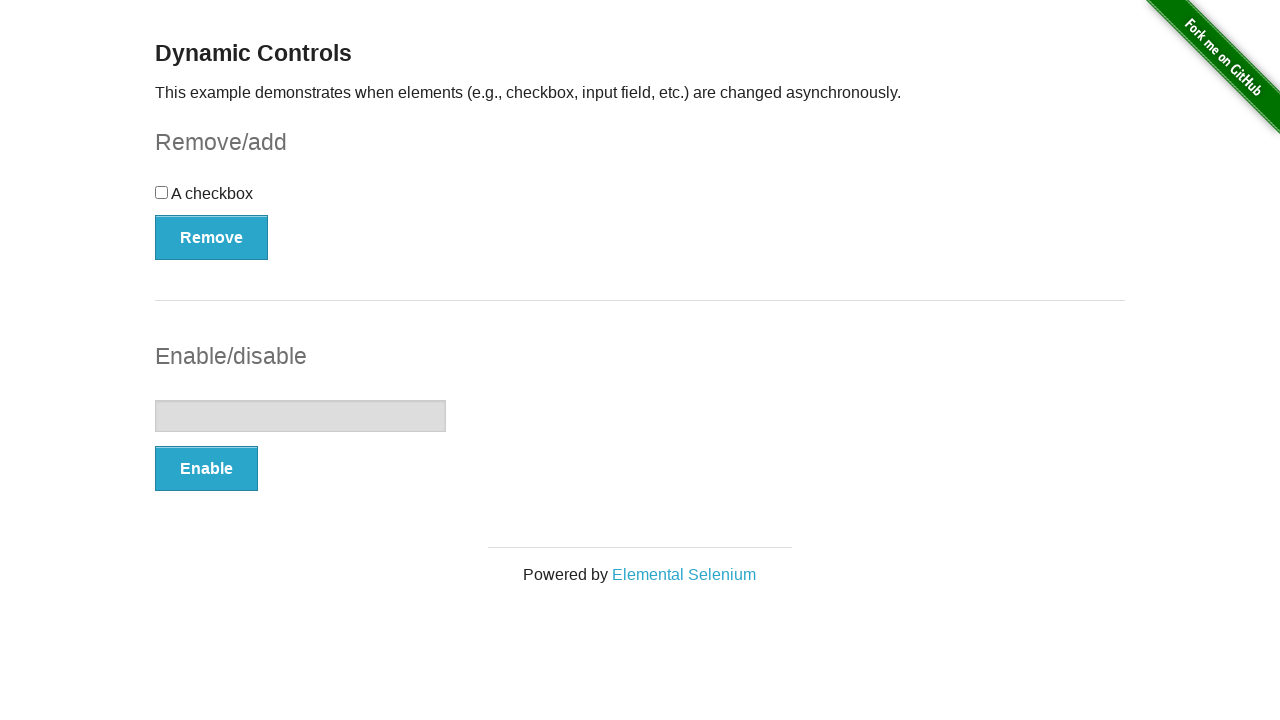

Verified that the text input is initially disabled
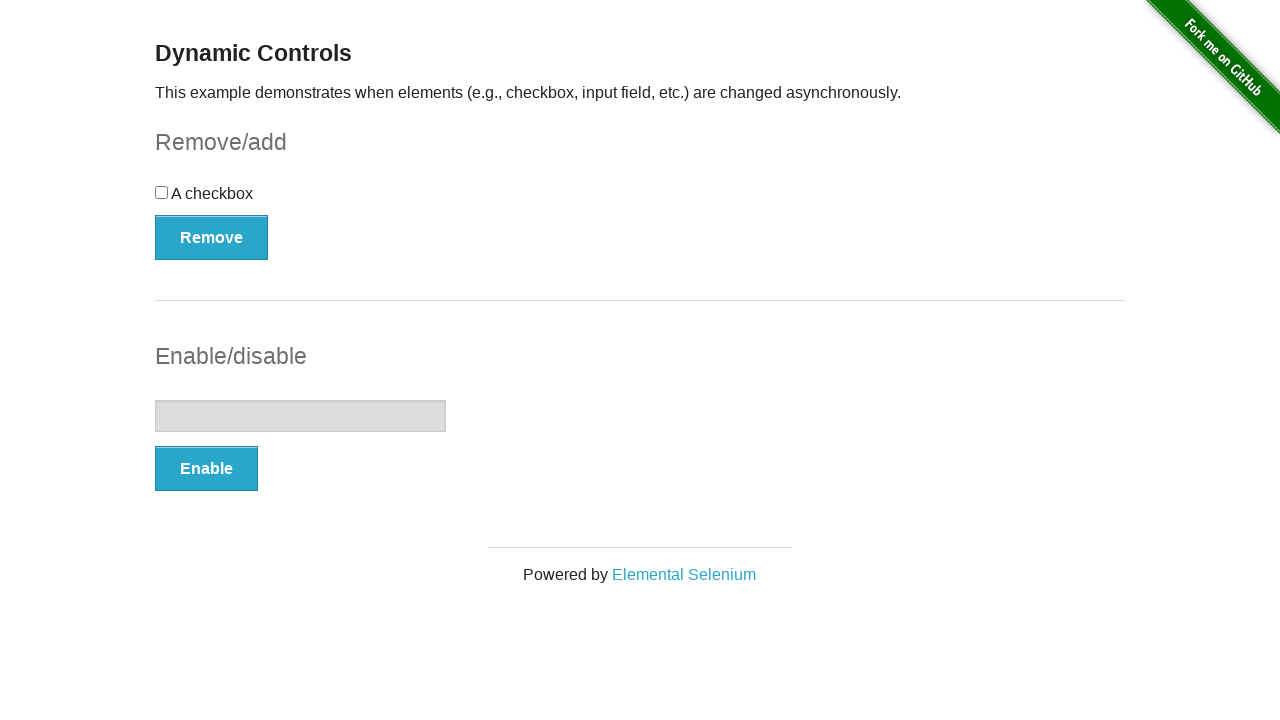

Clicked the Enable button at (206, 469) on xpath=//*[.='Enable']
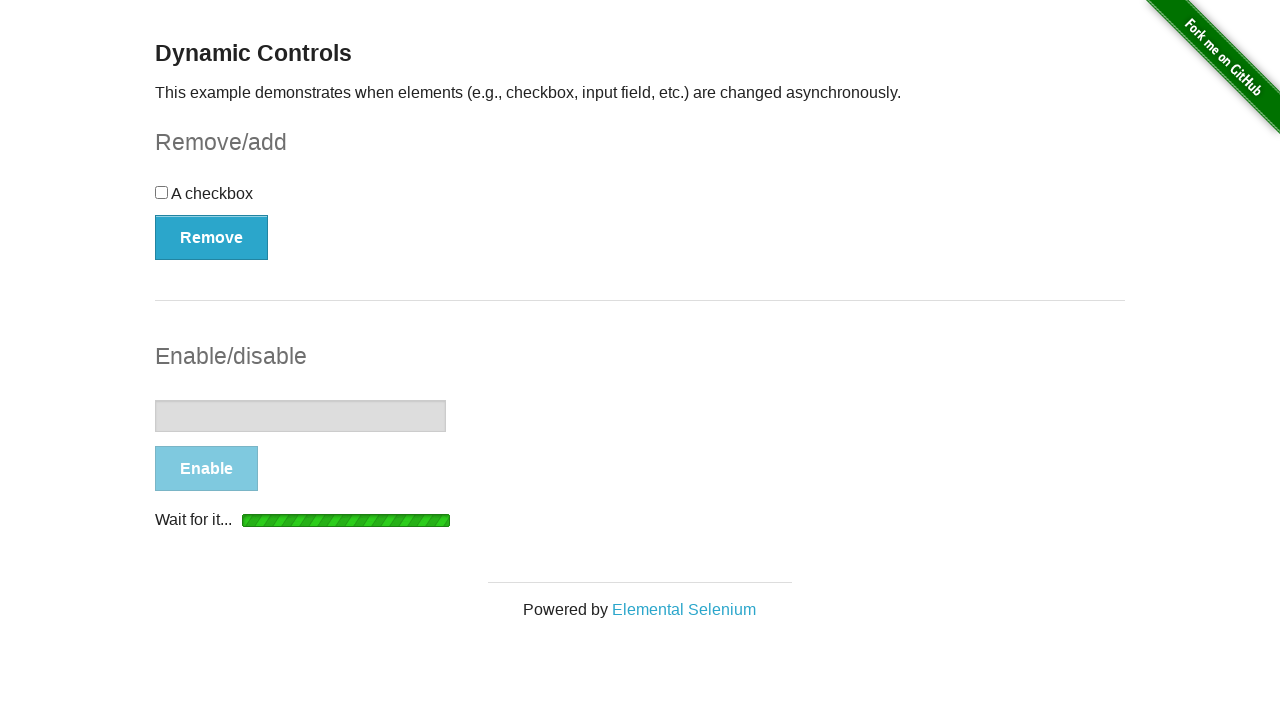

Waited for the text input to become enabled
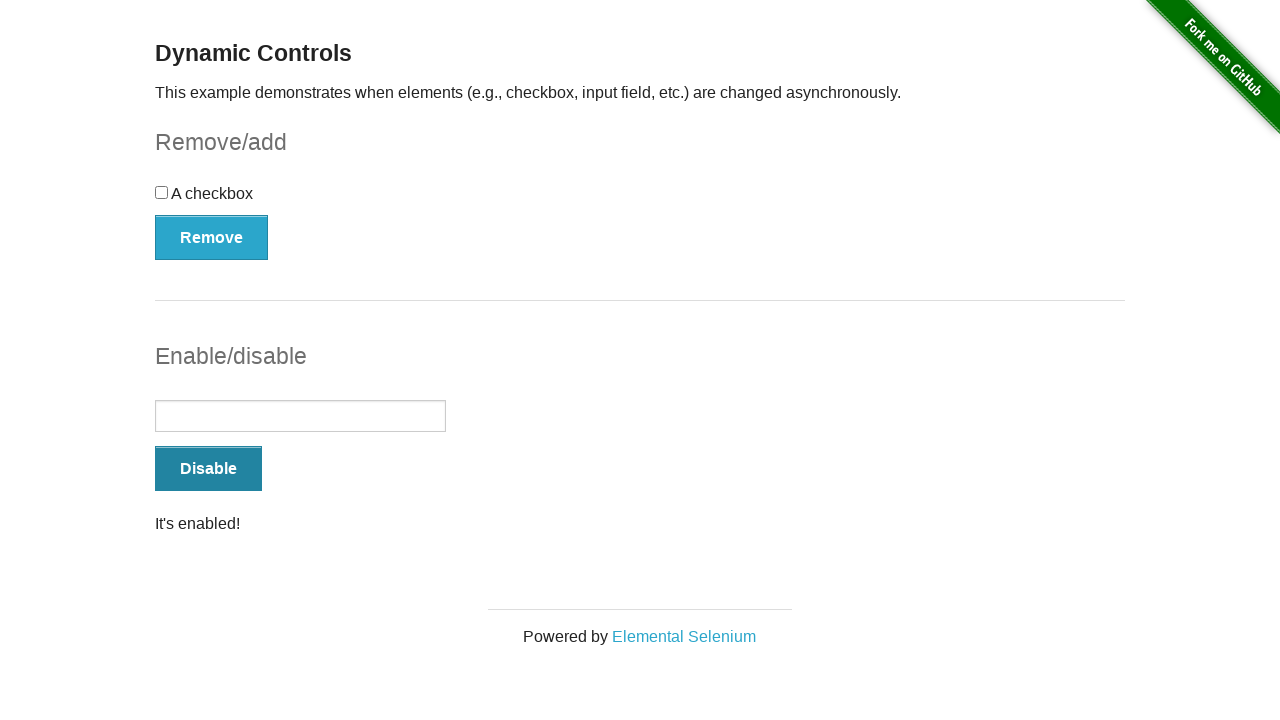

Verified that the text input is now enabled
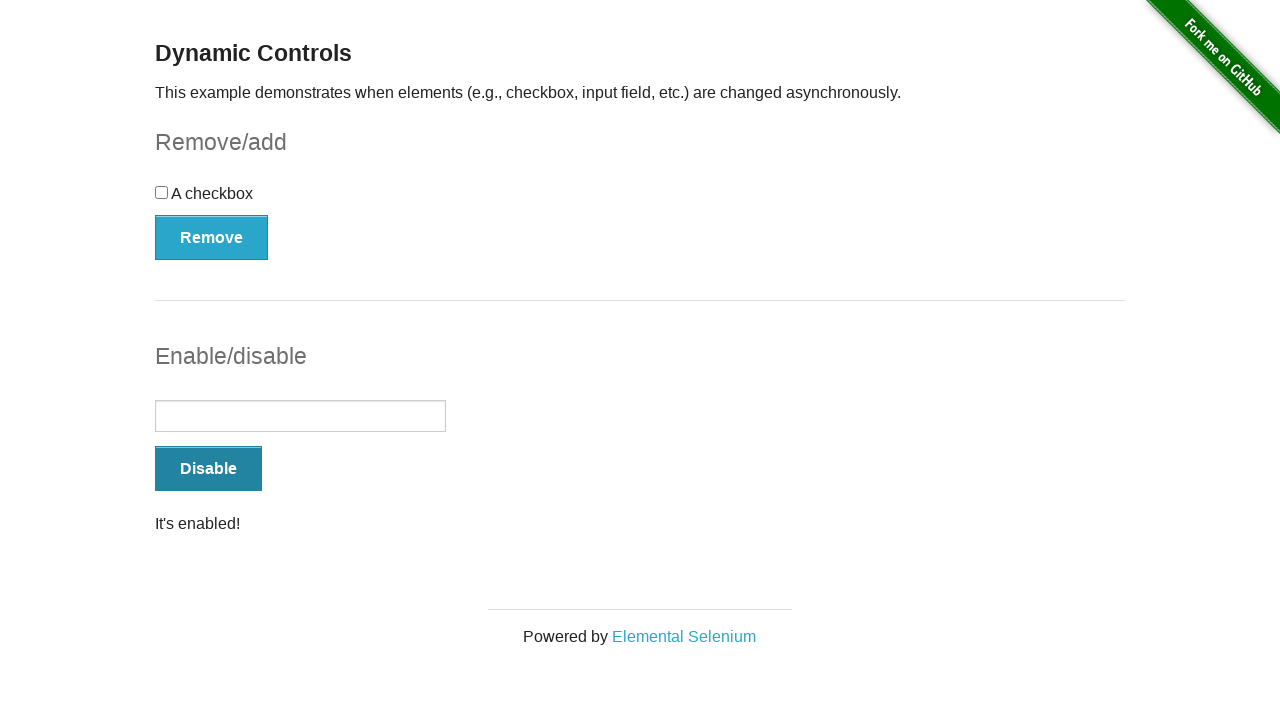

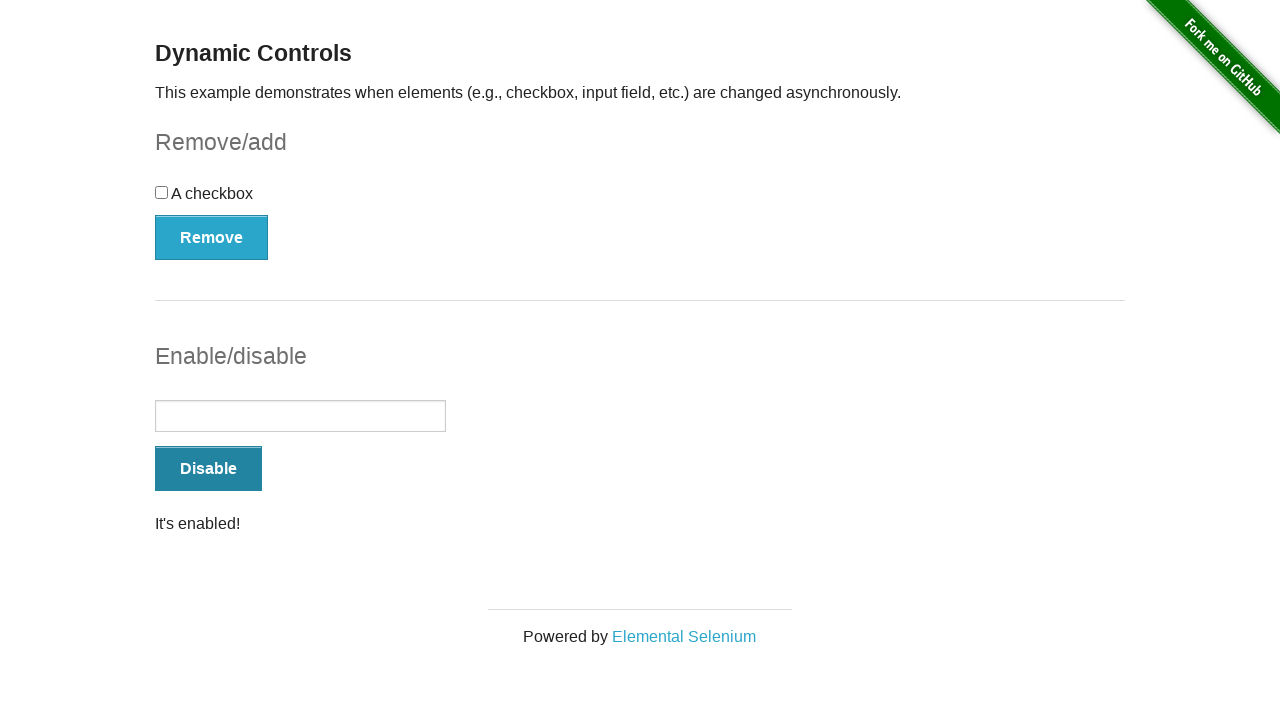